Tests the 12306 train ticket query functionality by filling in departure and arrival stations, then clicking the query button to search for available tickets

Starting URL: https://kyfw.12306.cn/otn/leftTicket/init

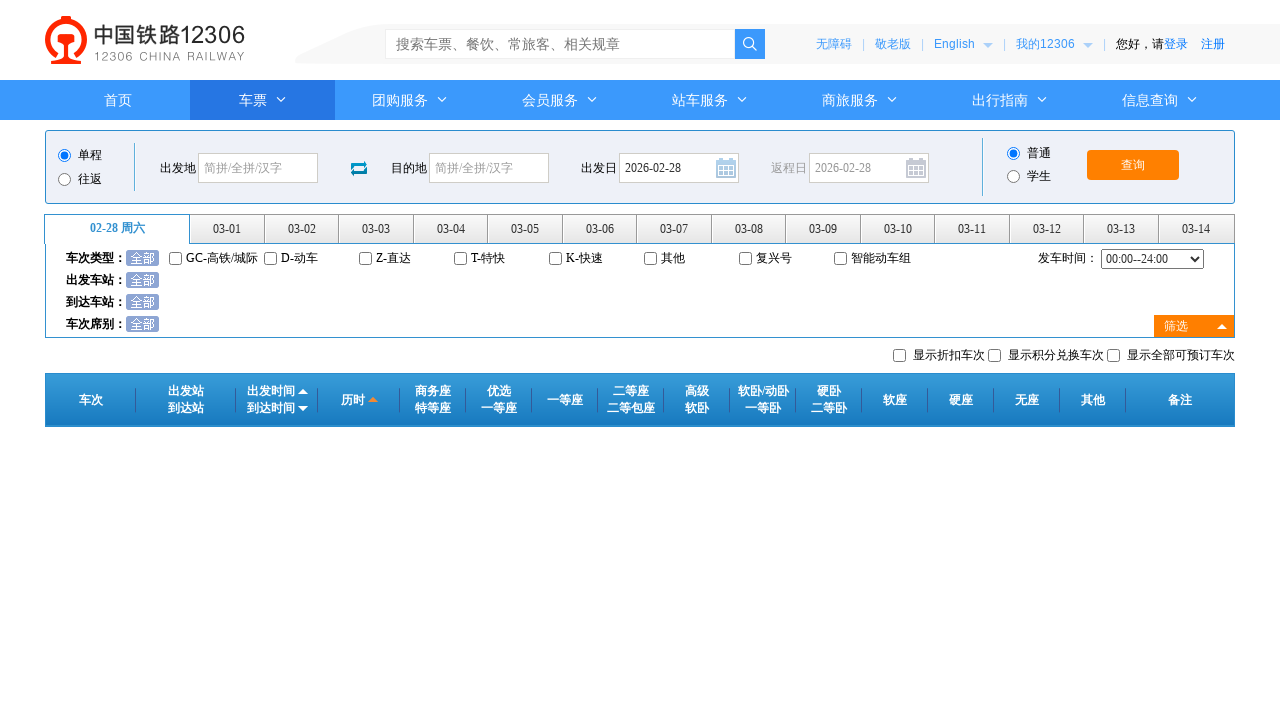

Clicked on departure station field at (258, 168) on #fromStationText
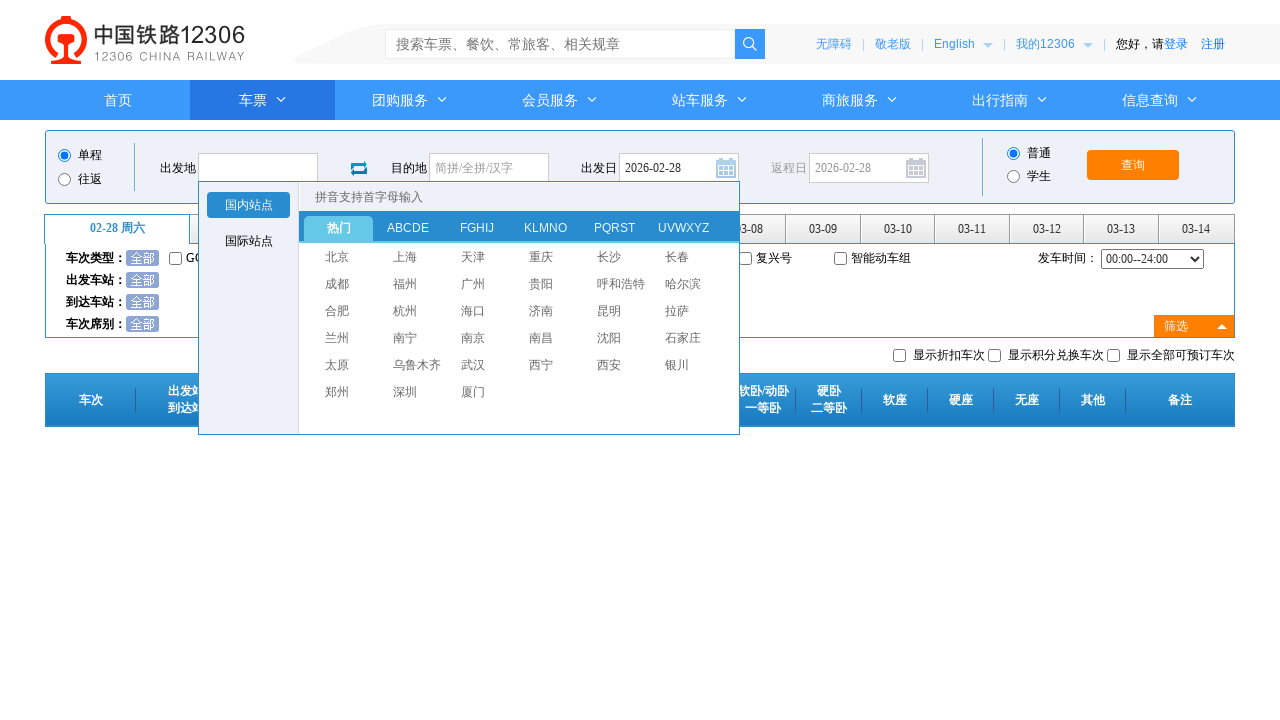

Filled departure station with '苏州' on #fromStationText
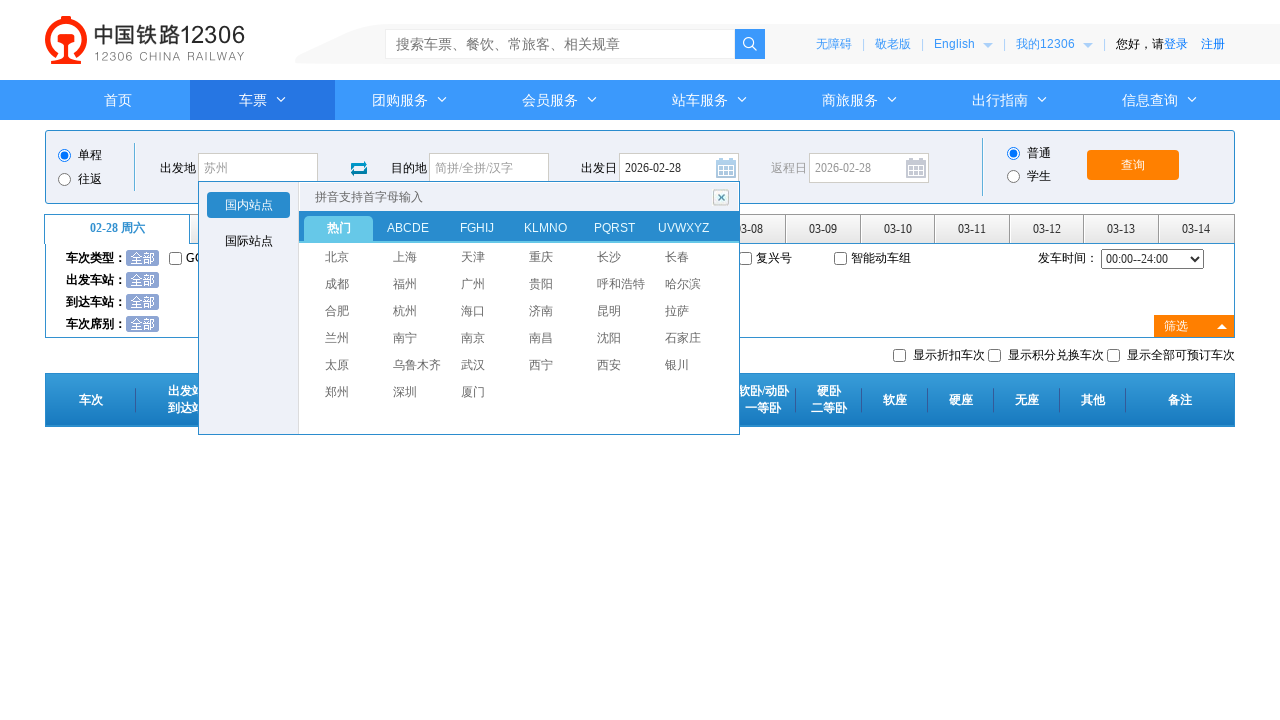

Pressed Enter to confirm departure station
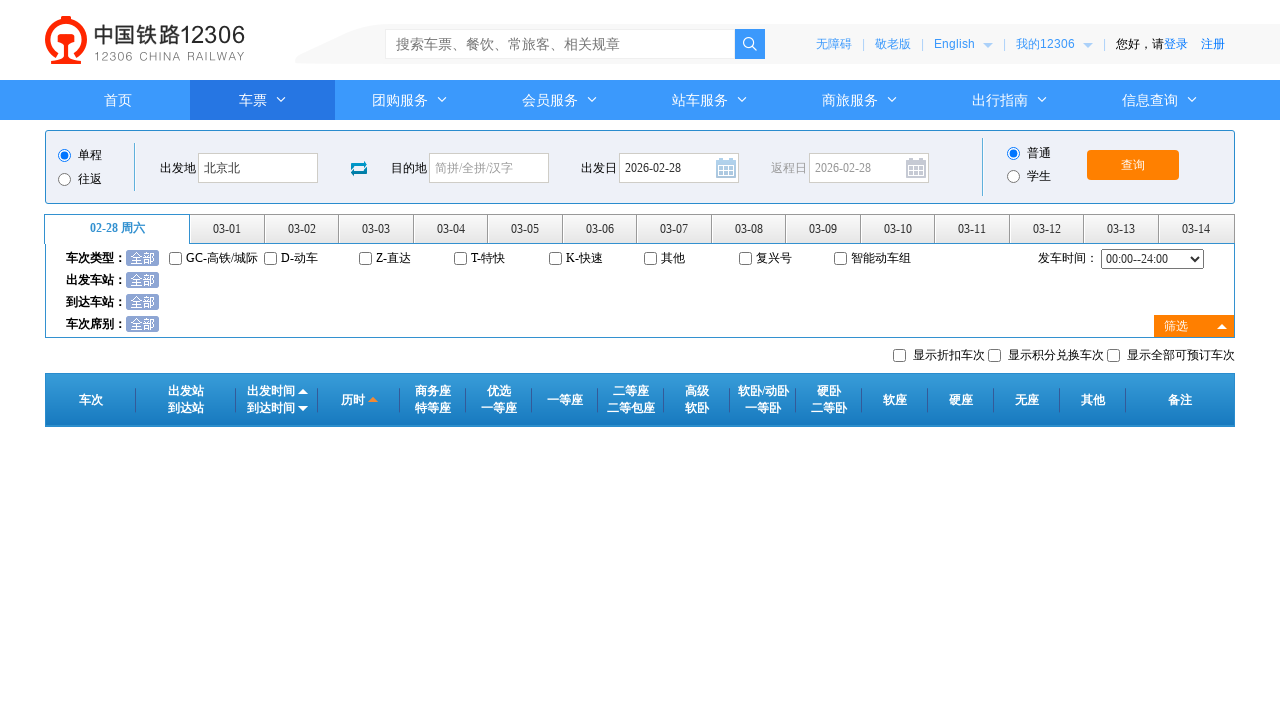

Clicked on arrival station field at (489, 168) on #toStationText
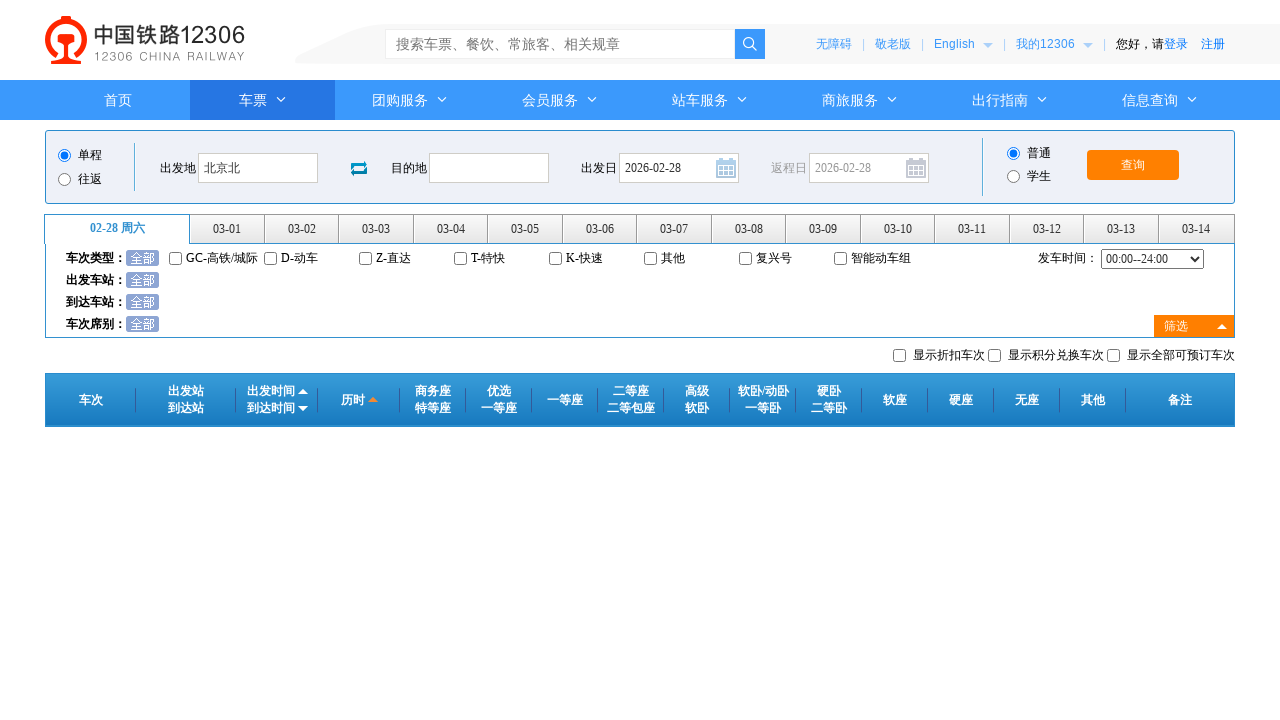

Filled arrival station with '南京南' on #toStationText
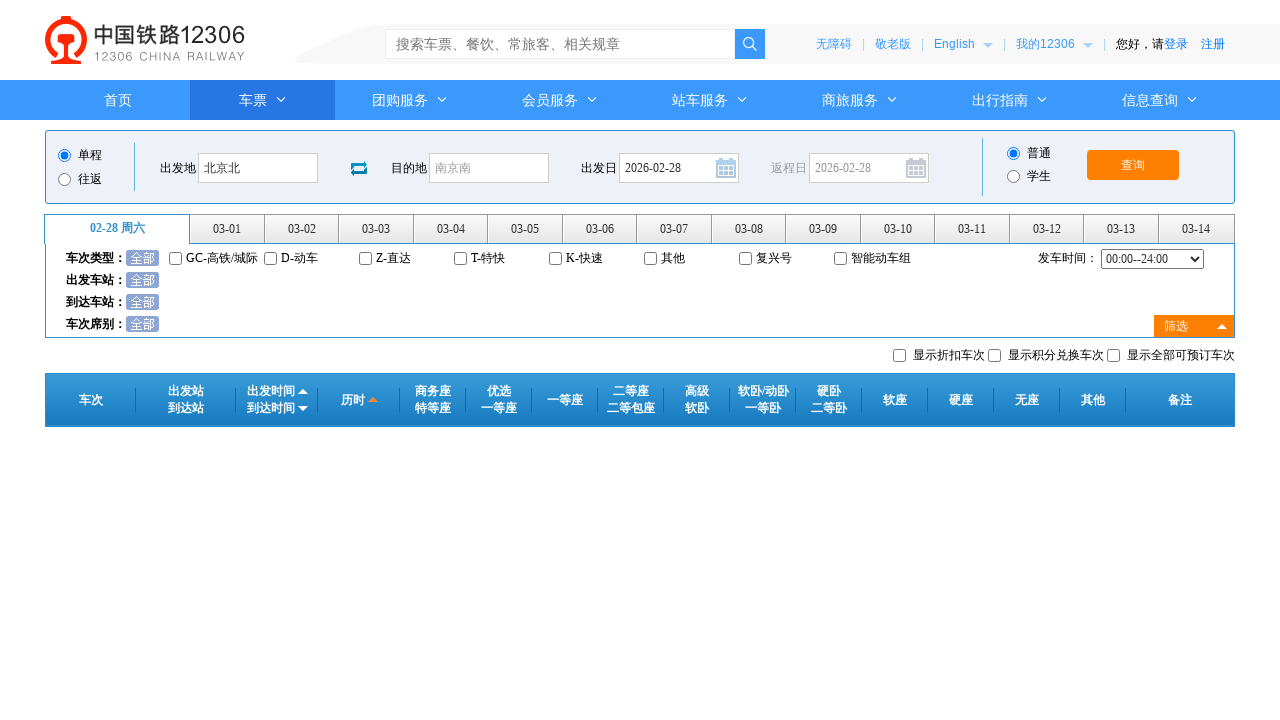

Pressed Enter to confirm arrival station
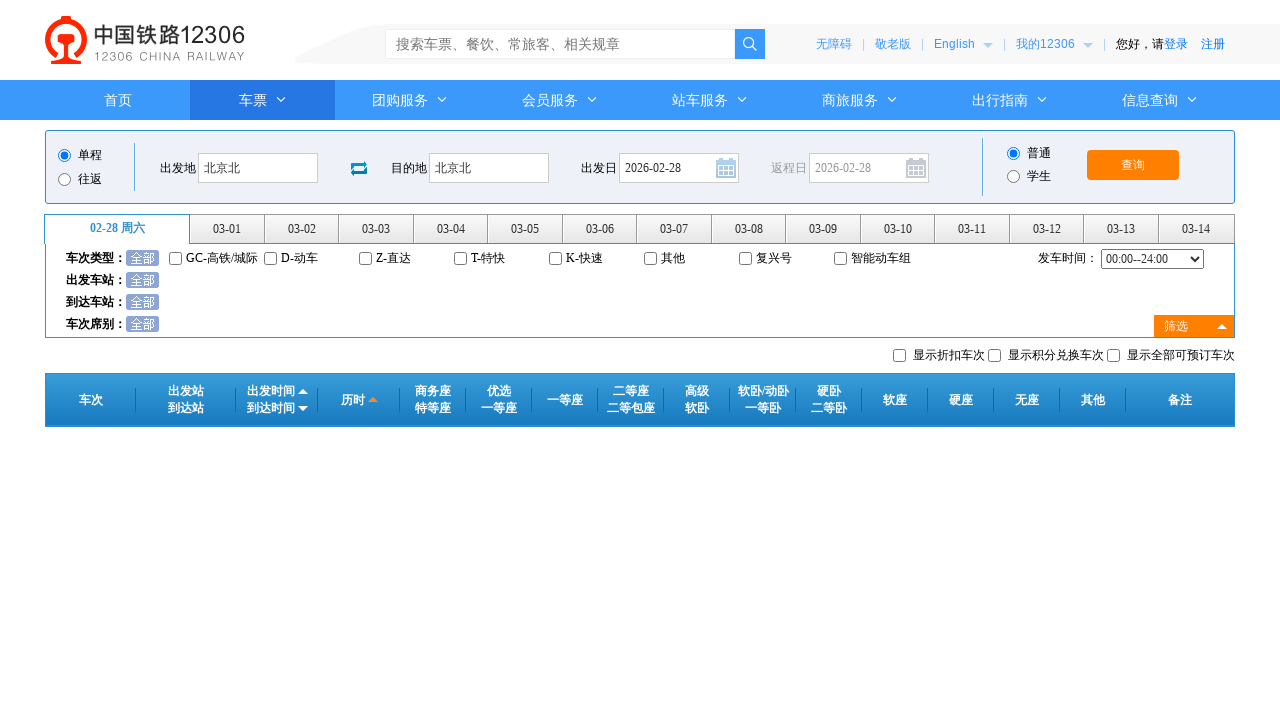

Clicked query button to search for train tickets at (1133, 165) on #query_ticket
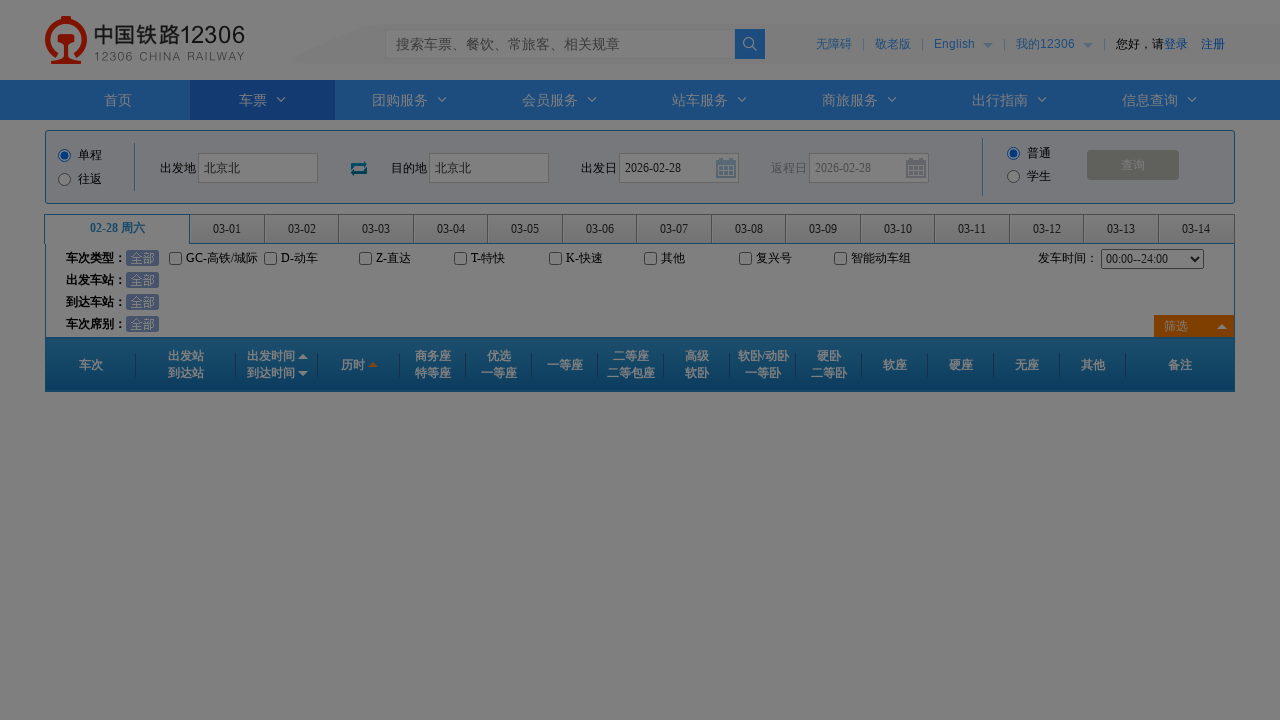

Waited 3 seconds for ticket search results to load
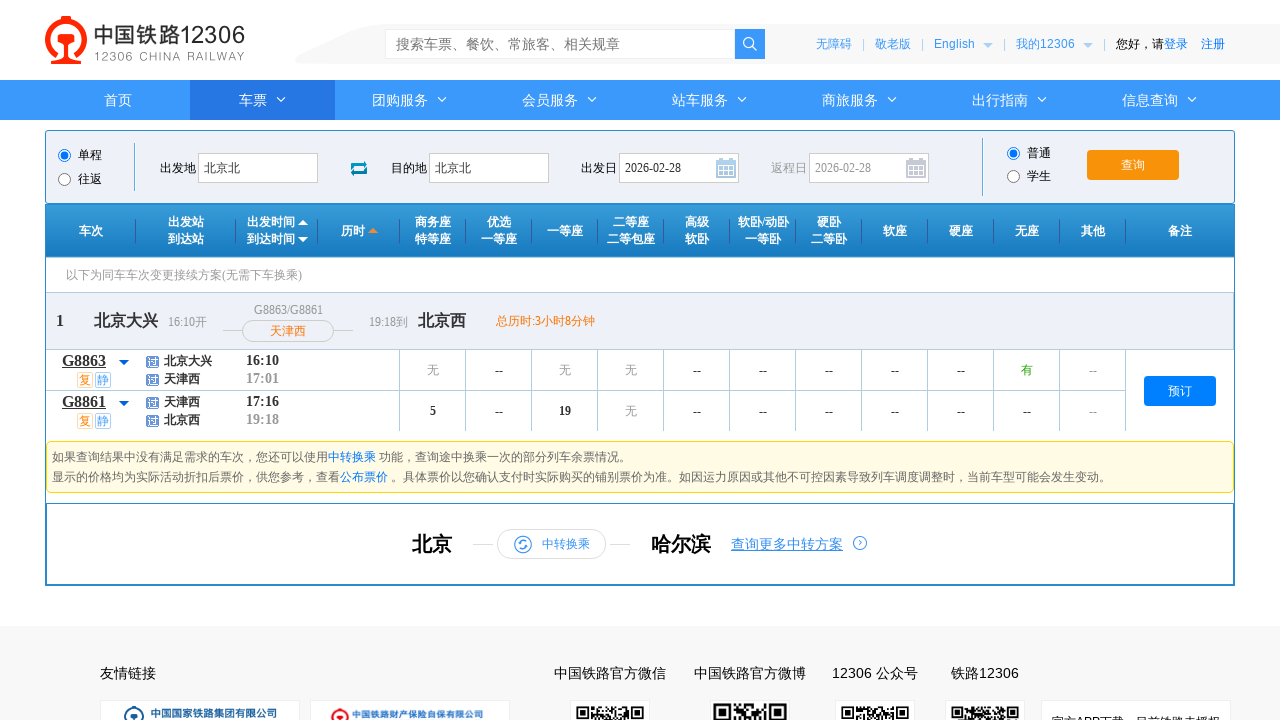

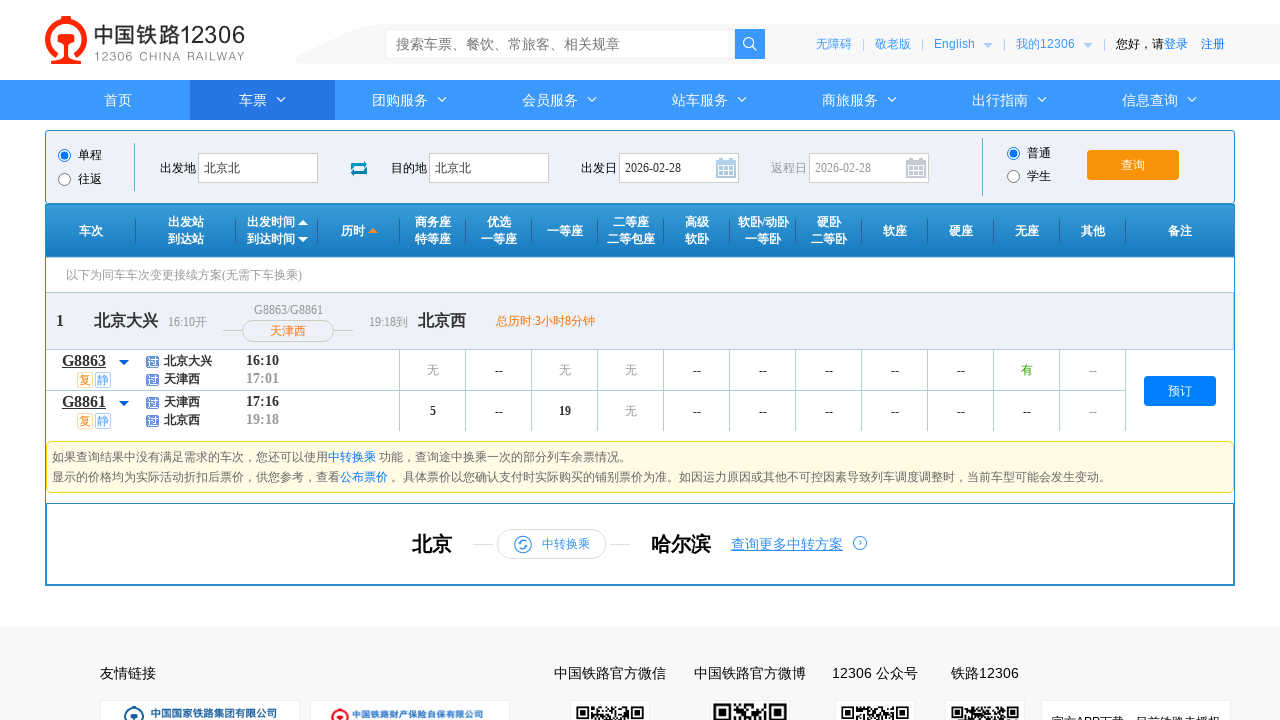